Visits multiple e-commerce websites (Lulu and Georgia, Wayfair, Walmart, West Elm) and verifies that each page loads successfully by checking the page title.

Starting URL: https://www.luluandgeorgia.com/

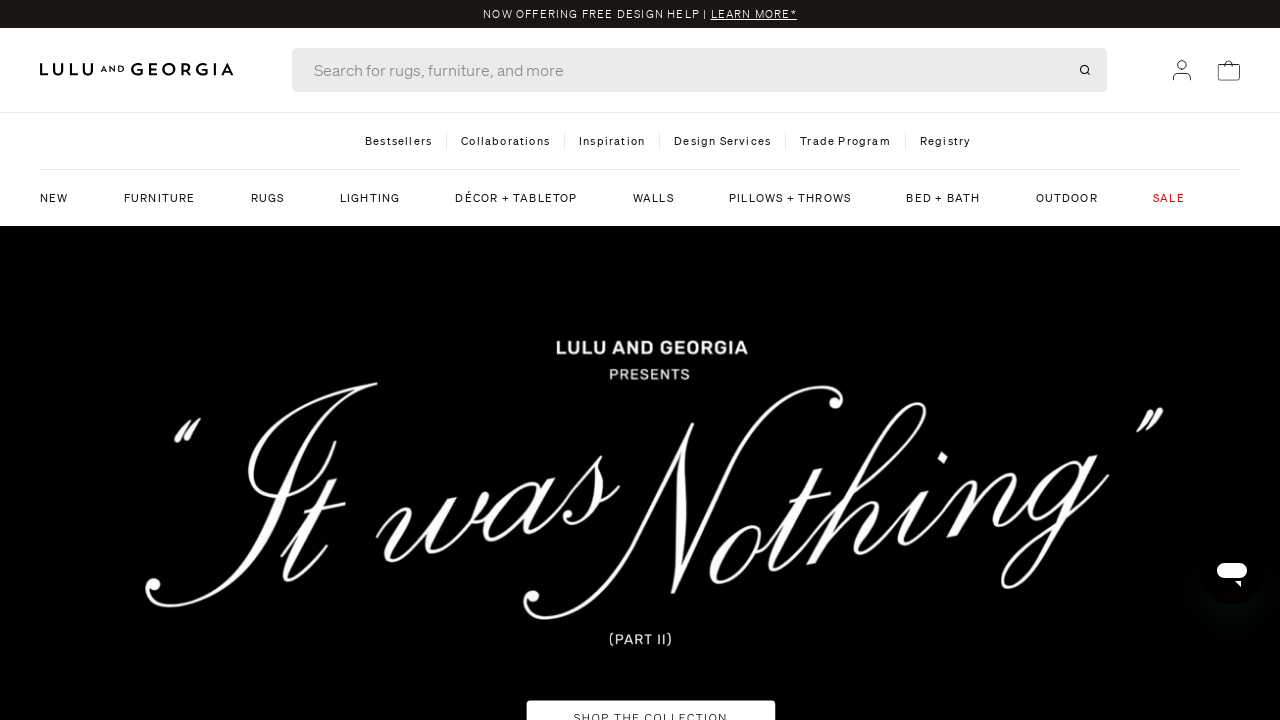

Waited for Lulu and Georgia page to load (domcontentloaded)
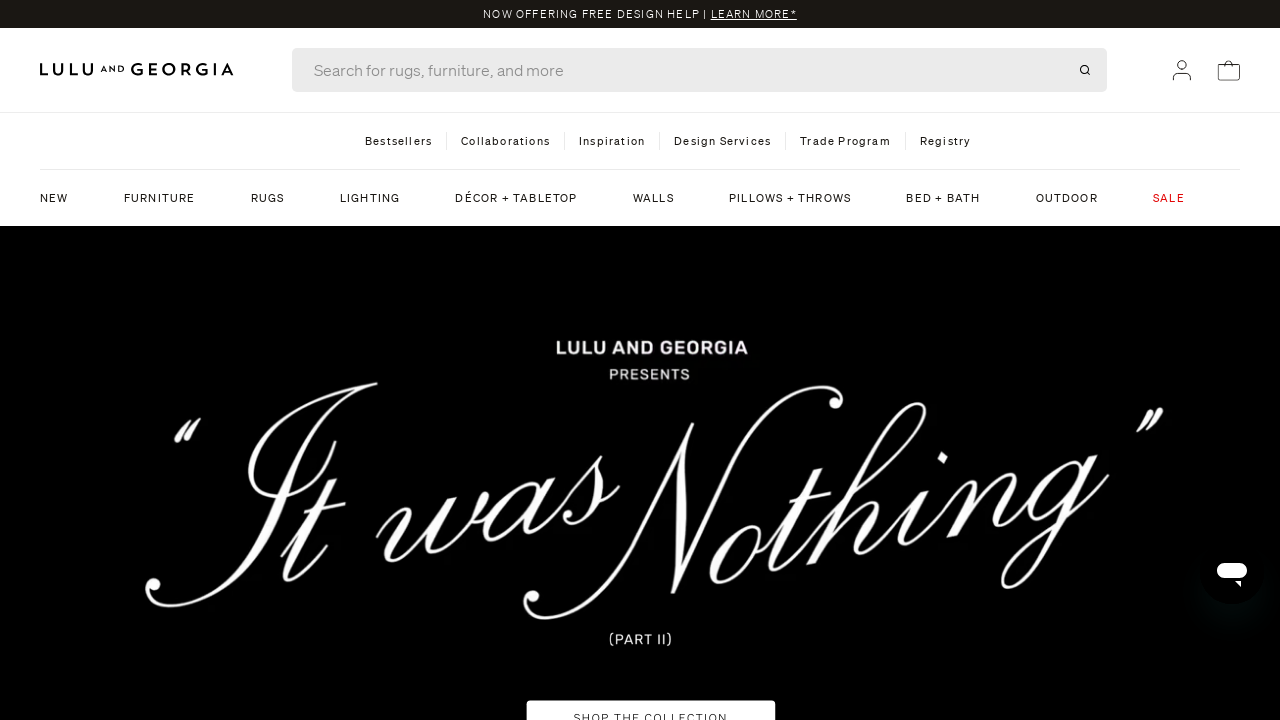

Captured page title: Lulu and Georgia
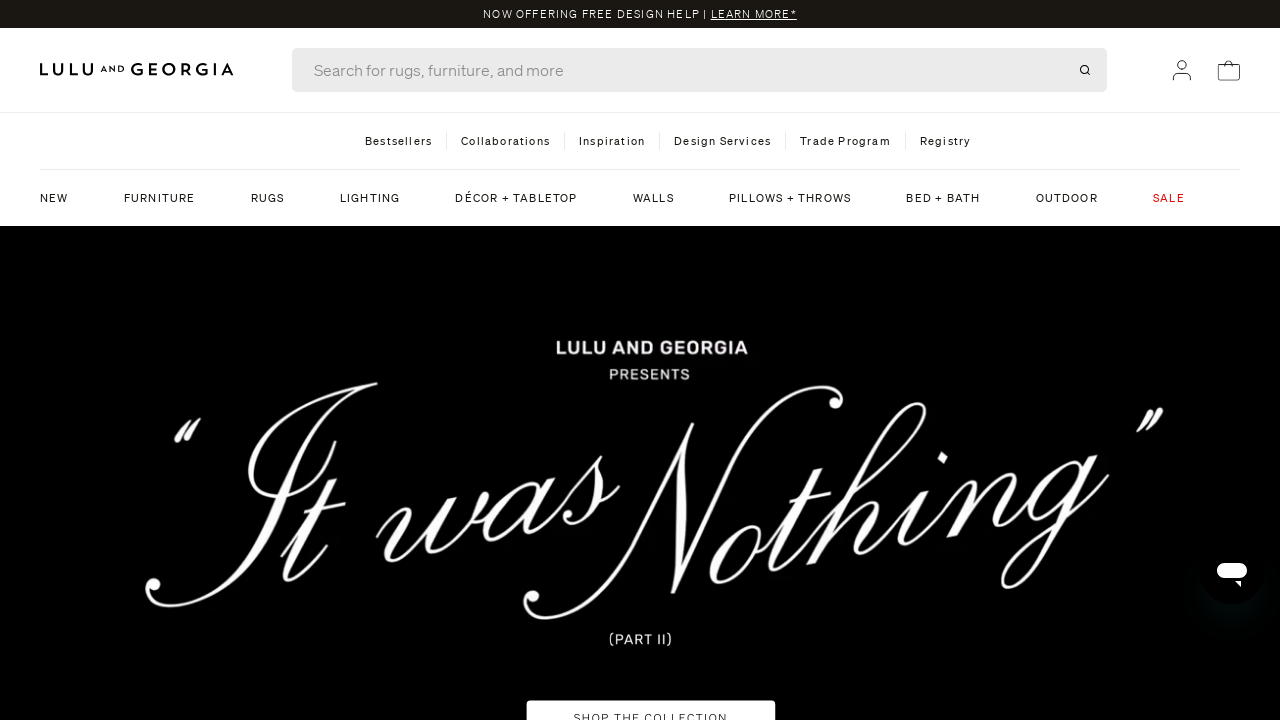

Navigated to Wayfair
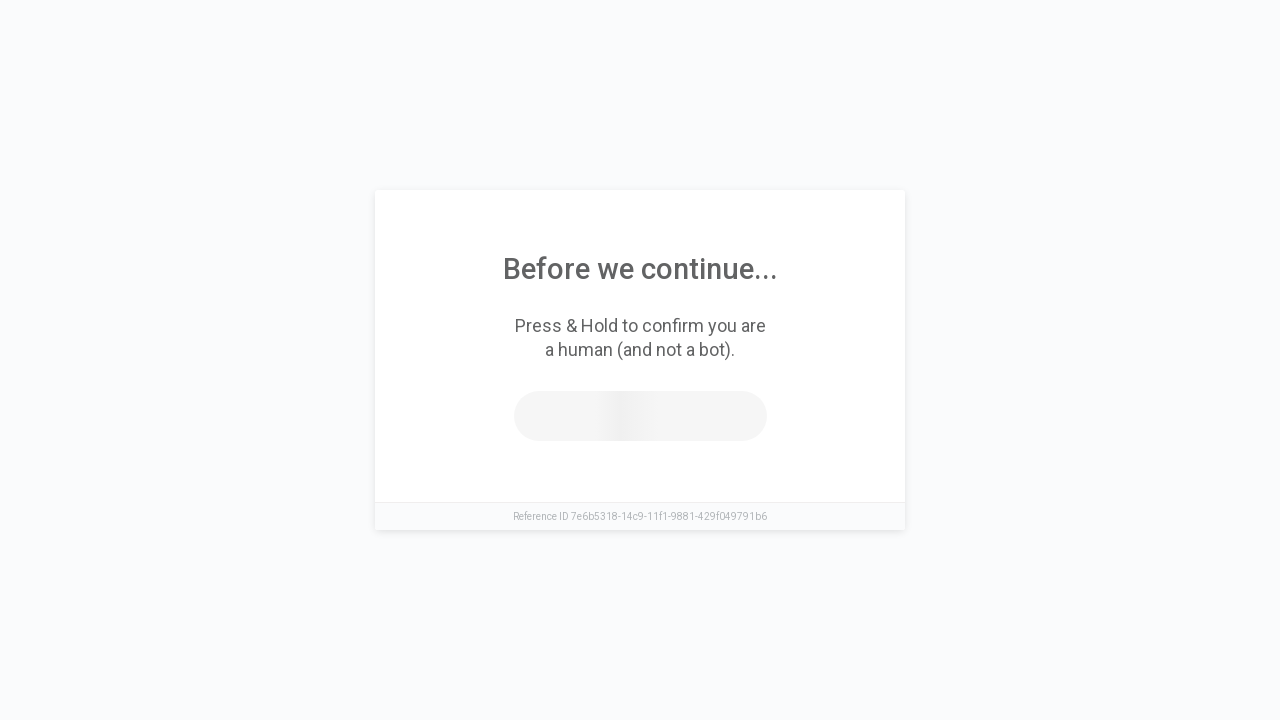

Waited for Wayfair page to load (domcontentloaded)
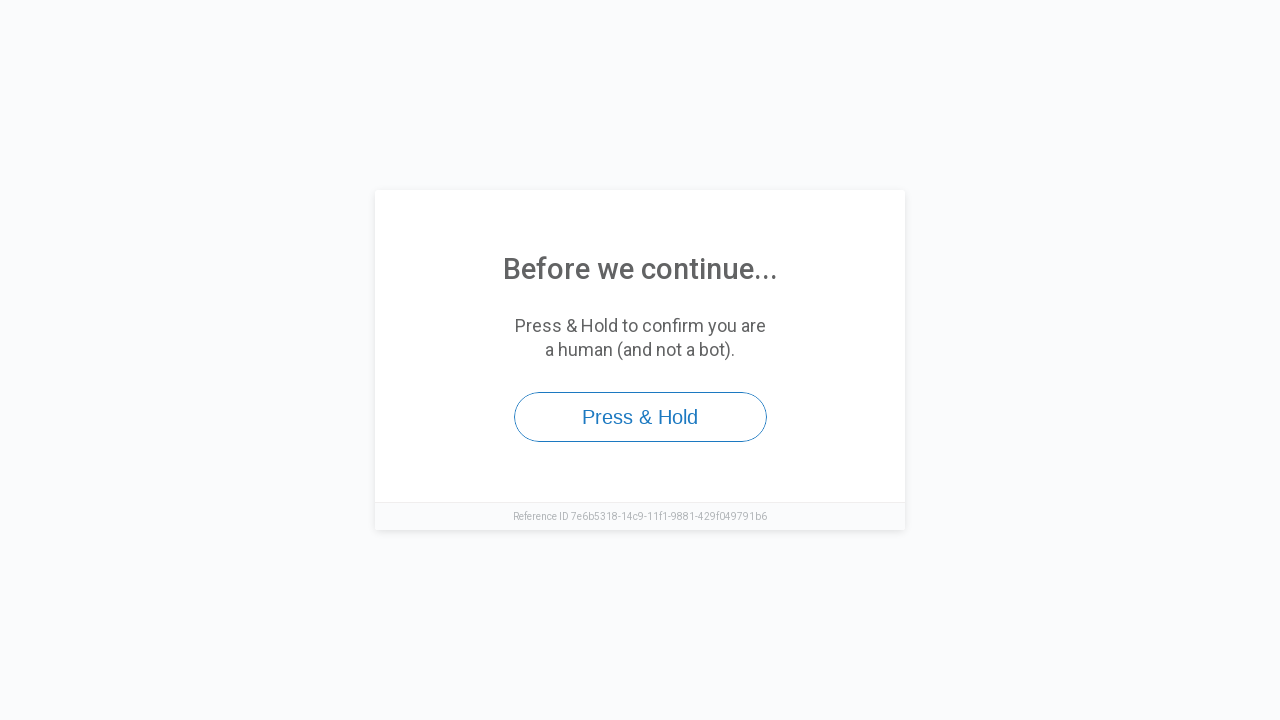

Captured page title: Access to this page has been denied
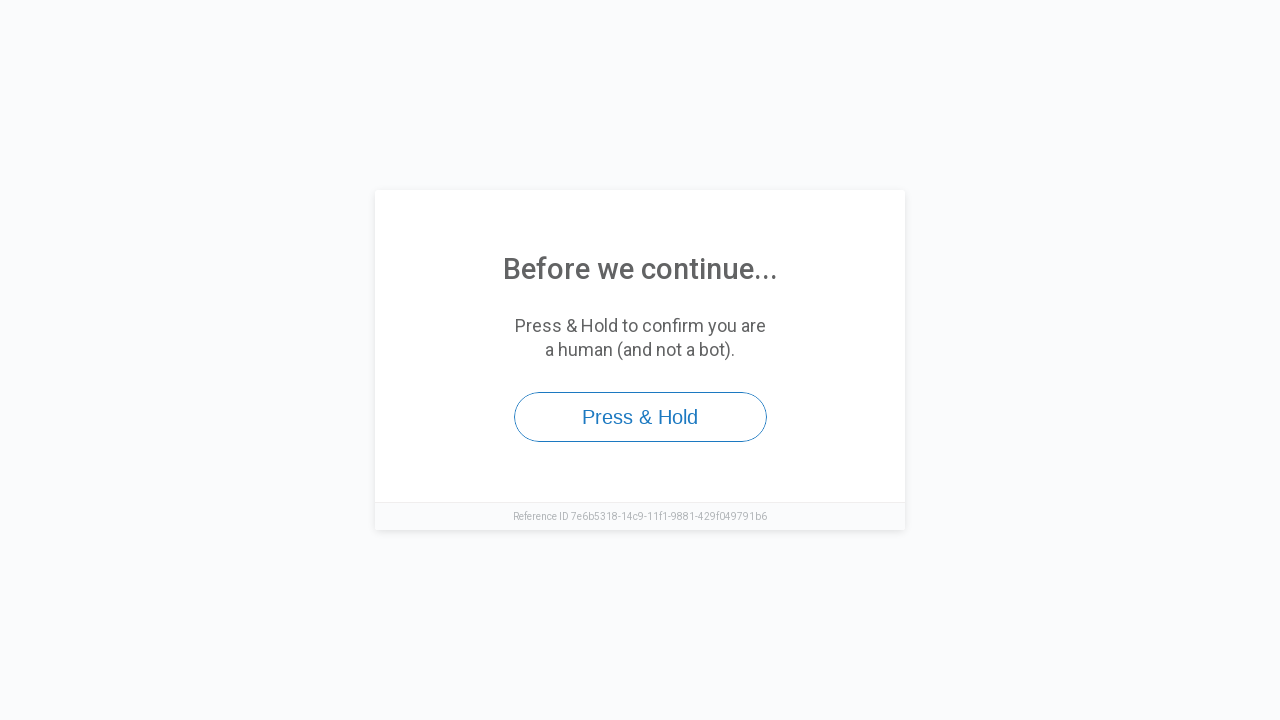

Navigated to Walmart
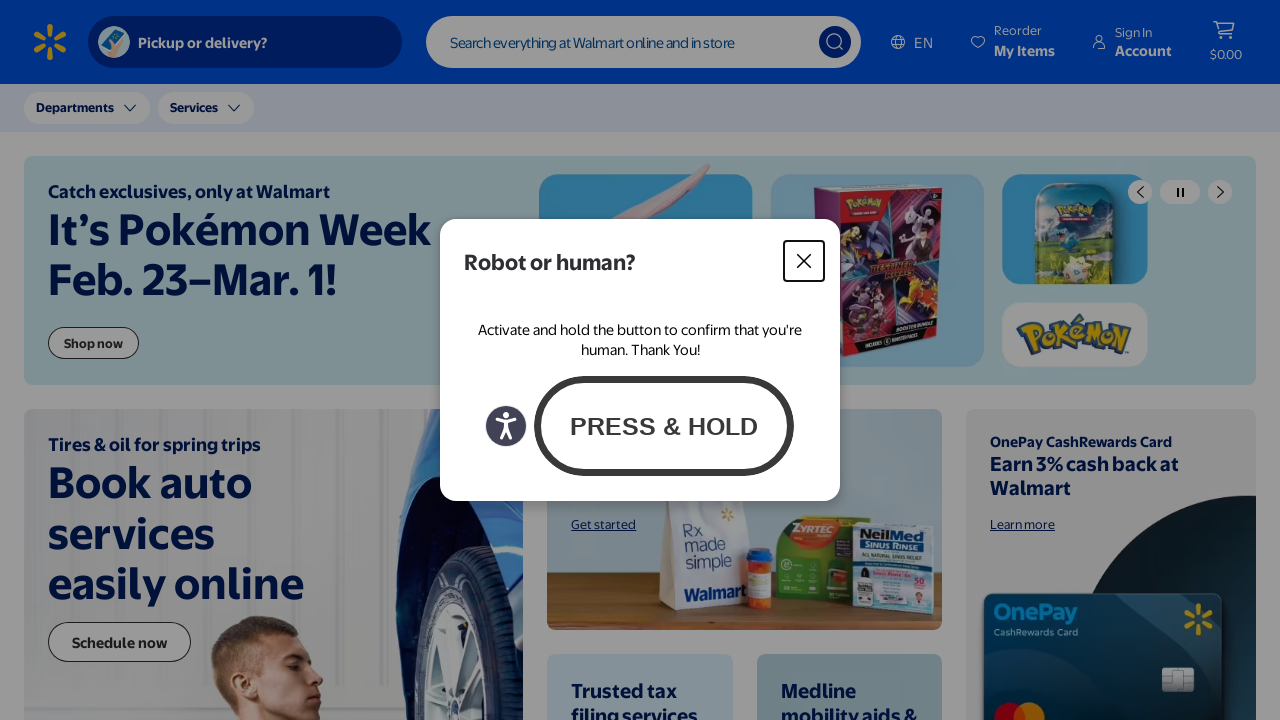

Waited for Walmart page to load (domcontentloaded)
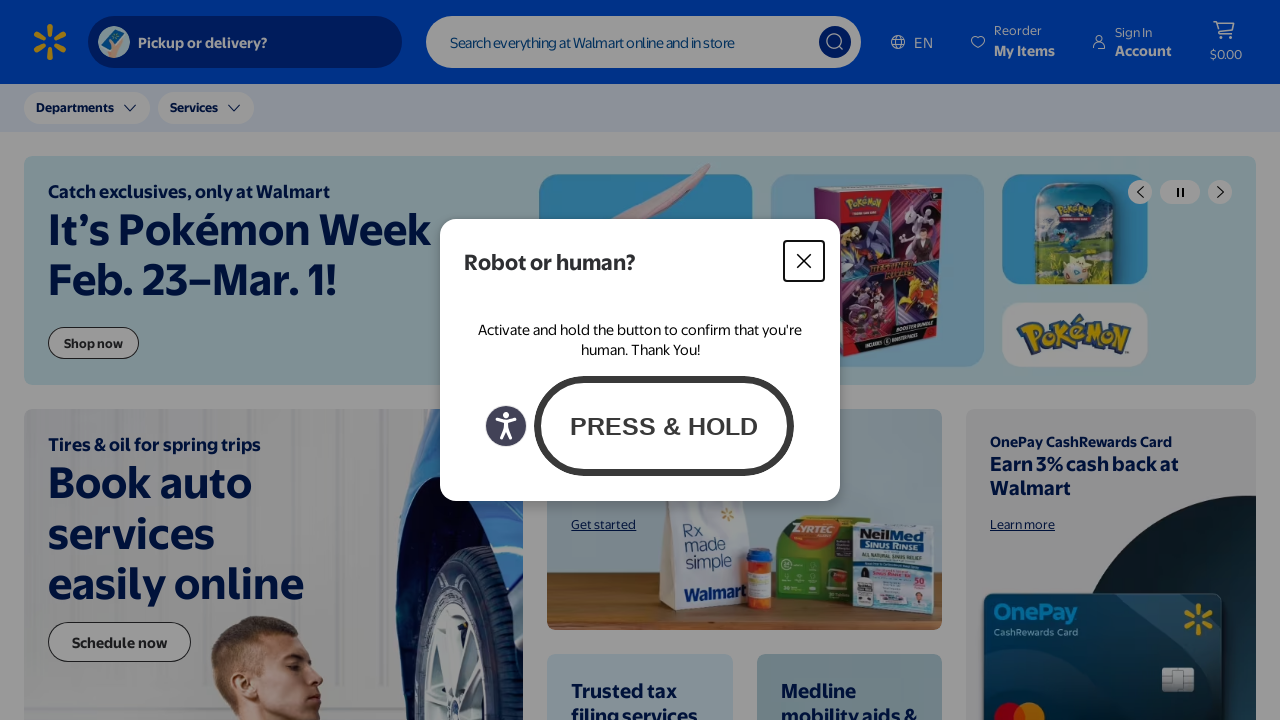

Captured page title: Walmart | Save Money. Live better.
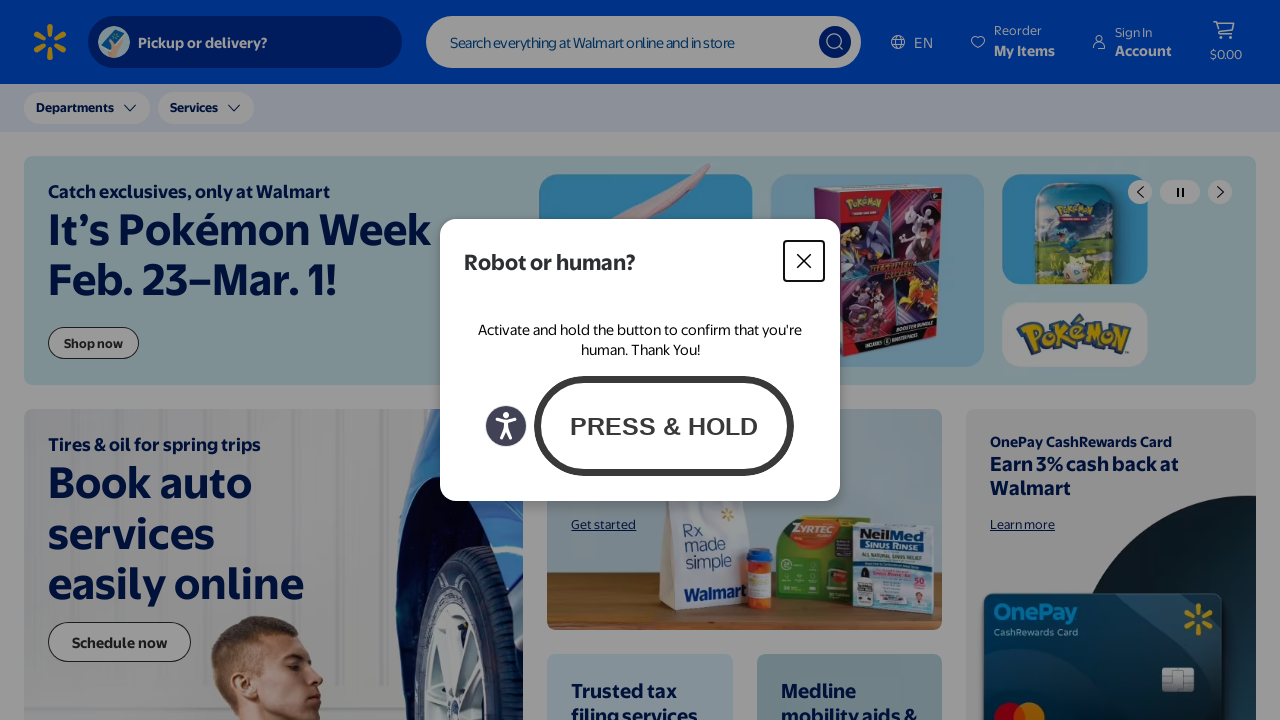

Navigated to West Elm
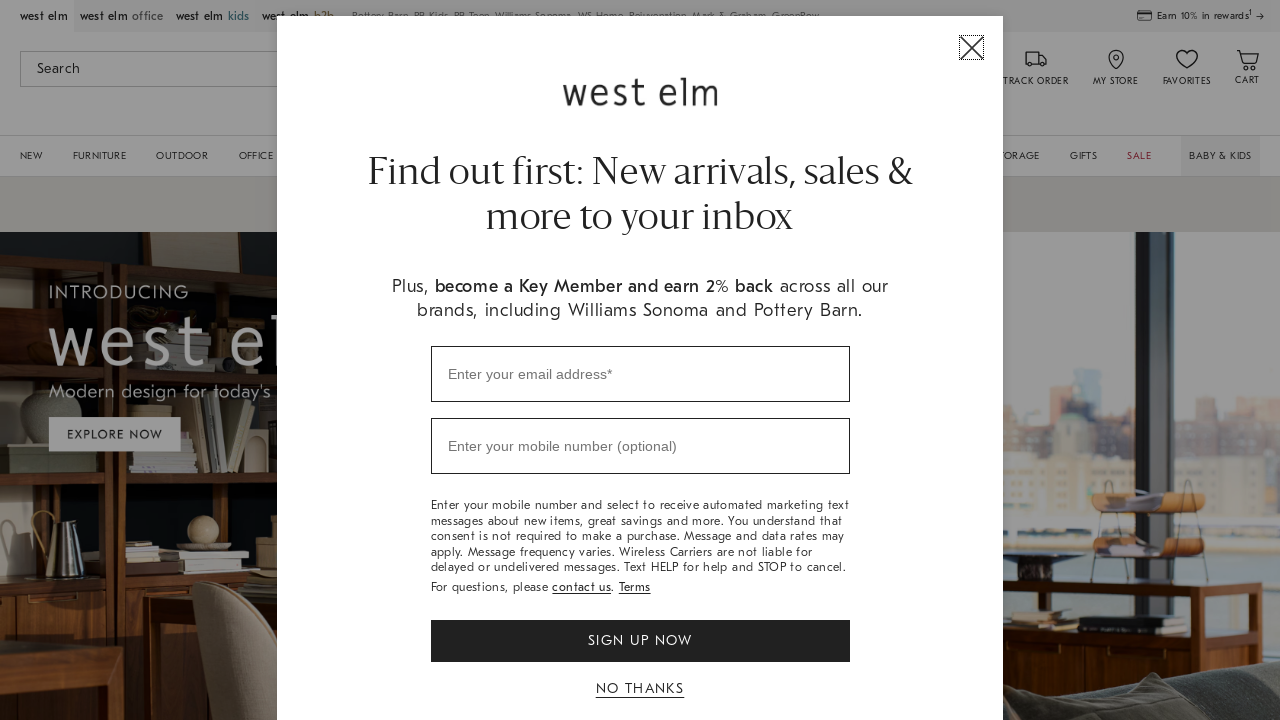

Waited for West Elm page to load (domcontentloaded)
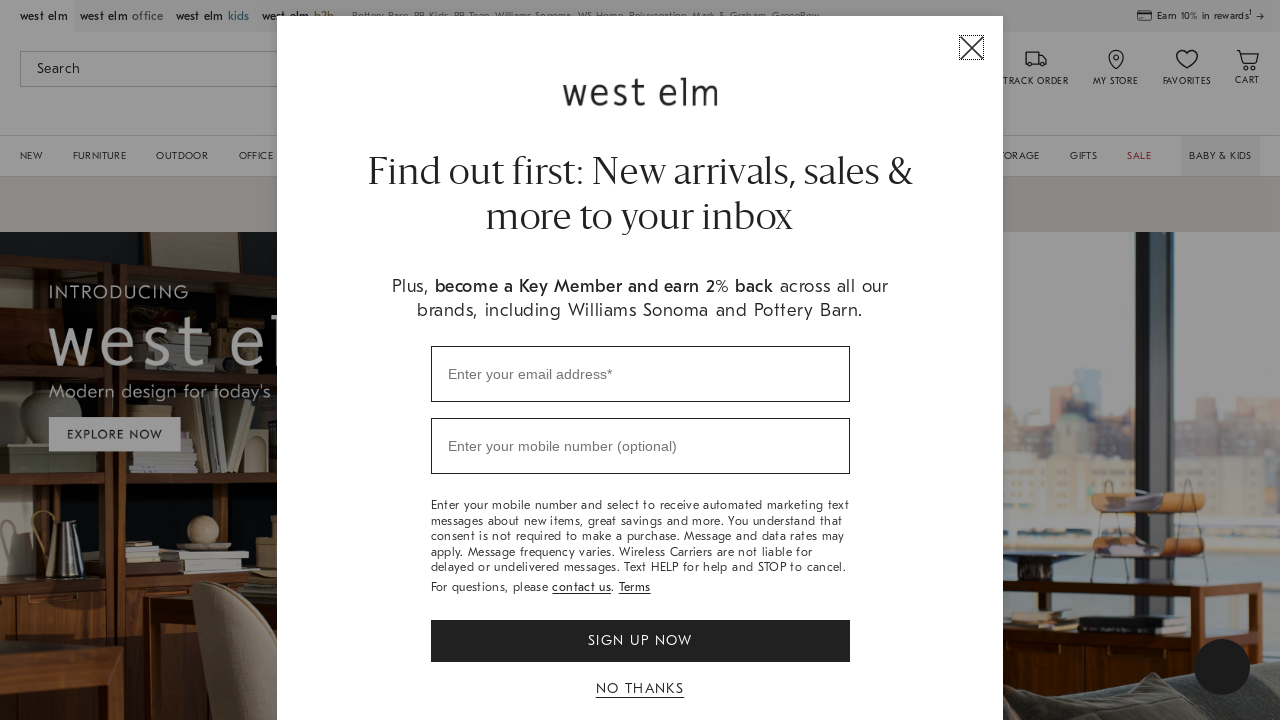

Captured page title: West Elm: Modern Furniture, Home Decor, Lighting & More
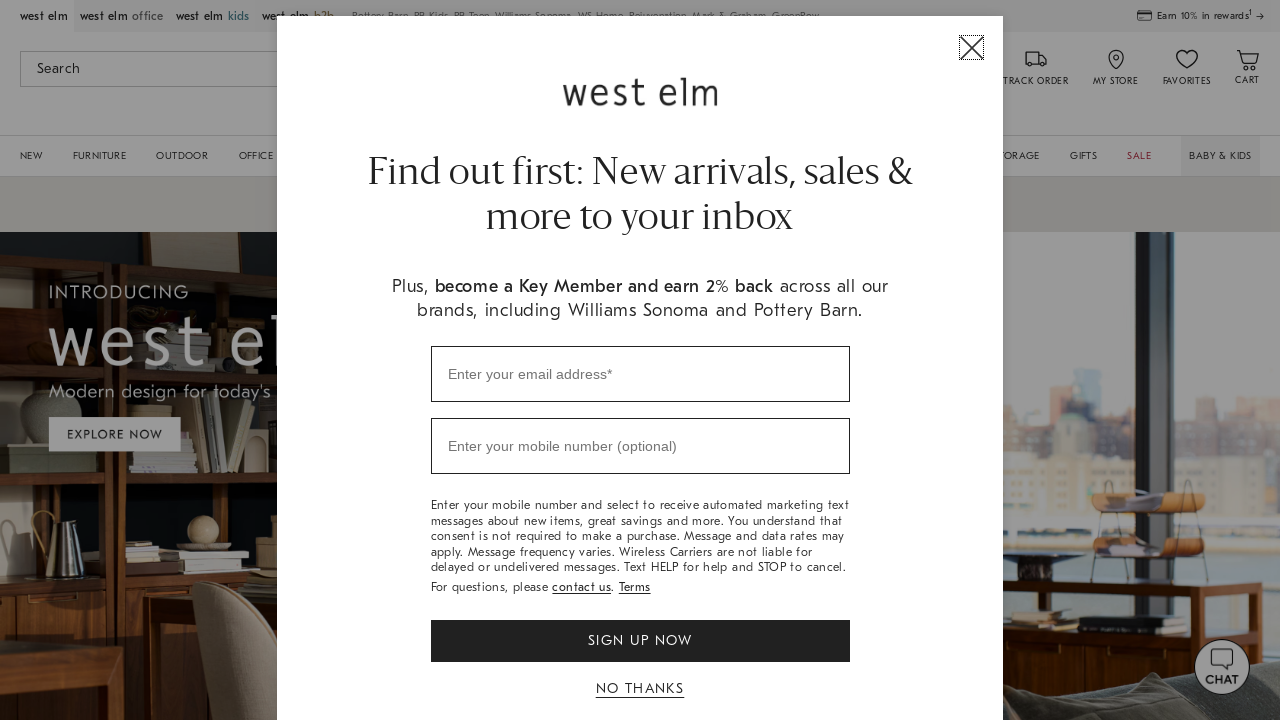

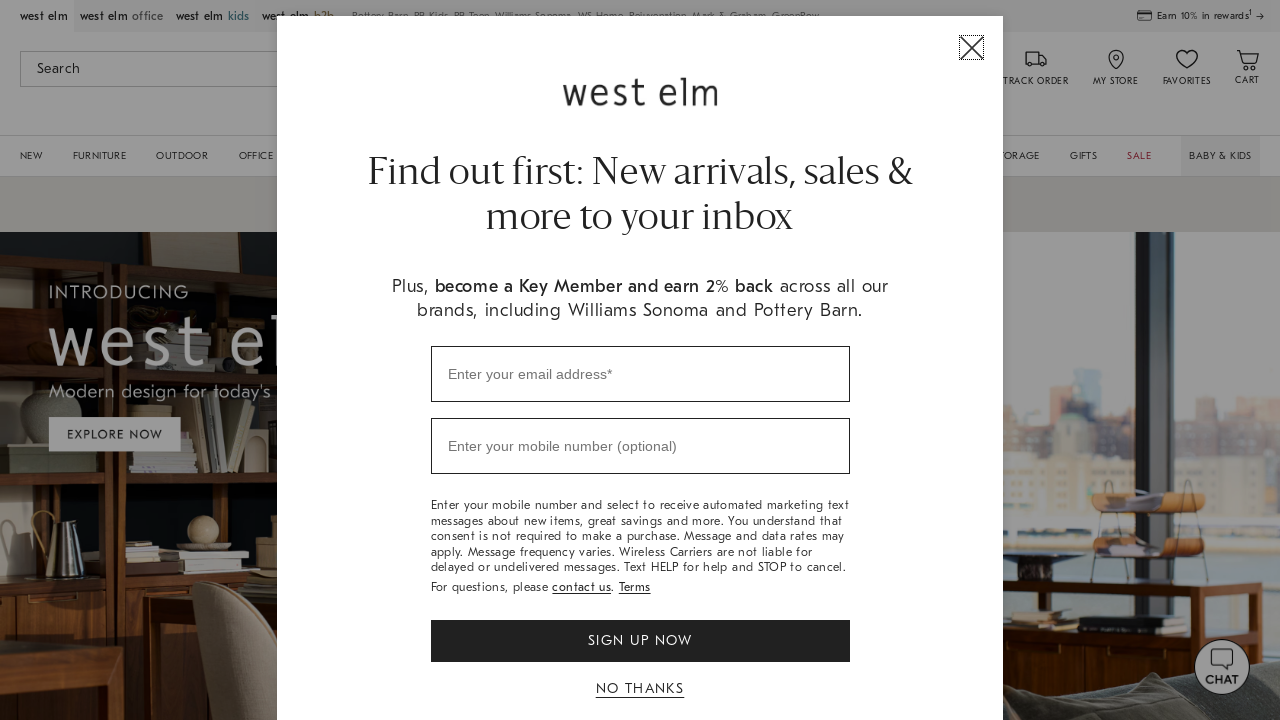